Tests drag and drop functionality by dragging an element from one position and dropping it onto another element

Starting URL: http://crossbrowsertesting.github.io/drag-and-drop.html

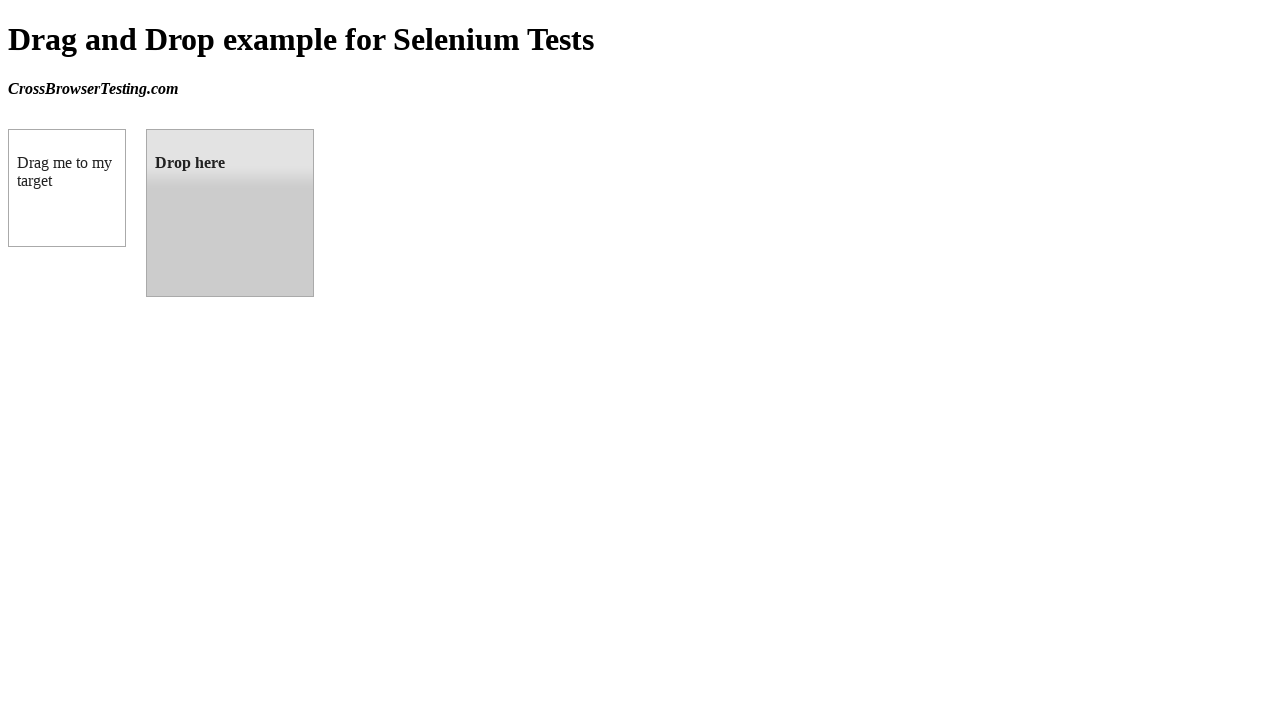

Navigated to drag and drop test page
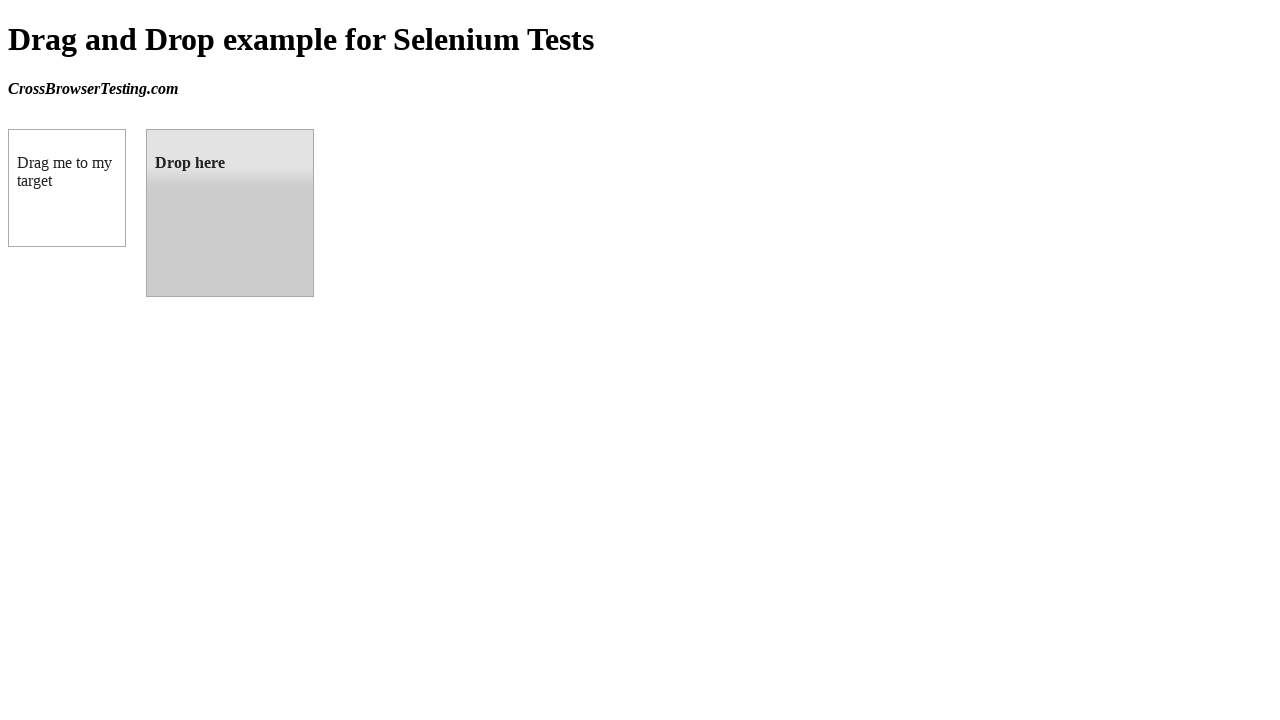

Located draggable element
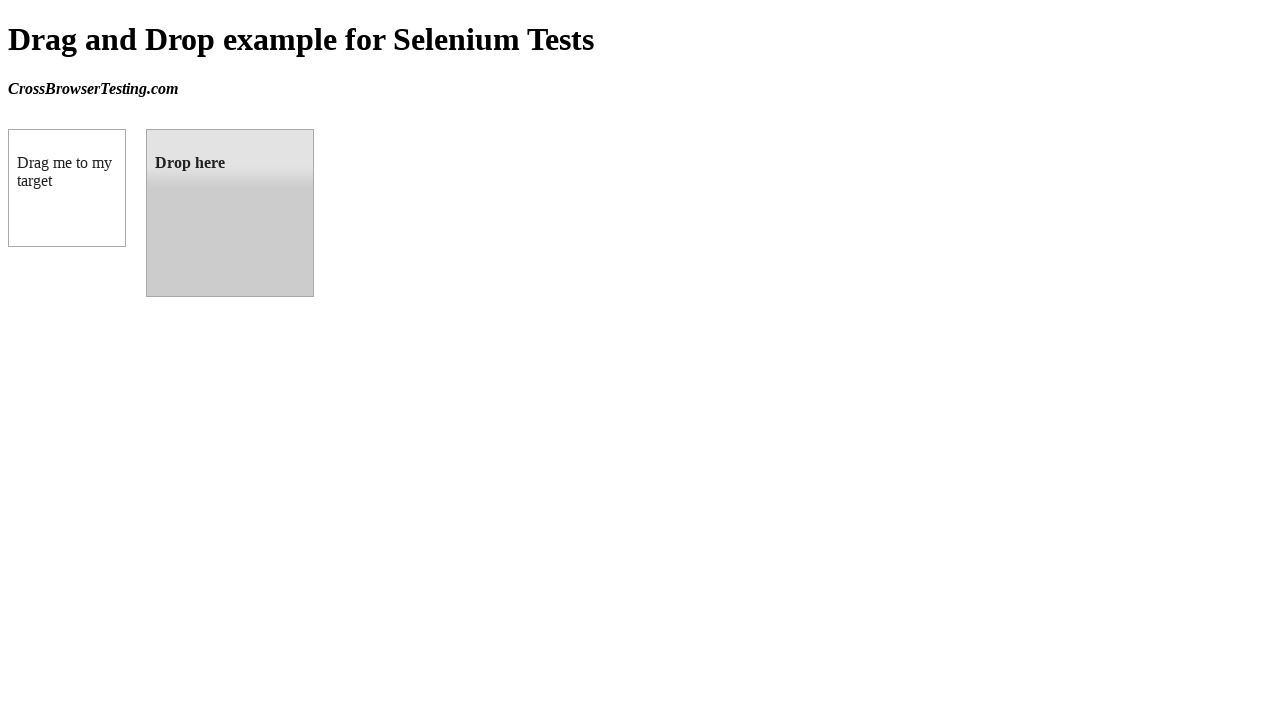

Located droppable element
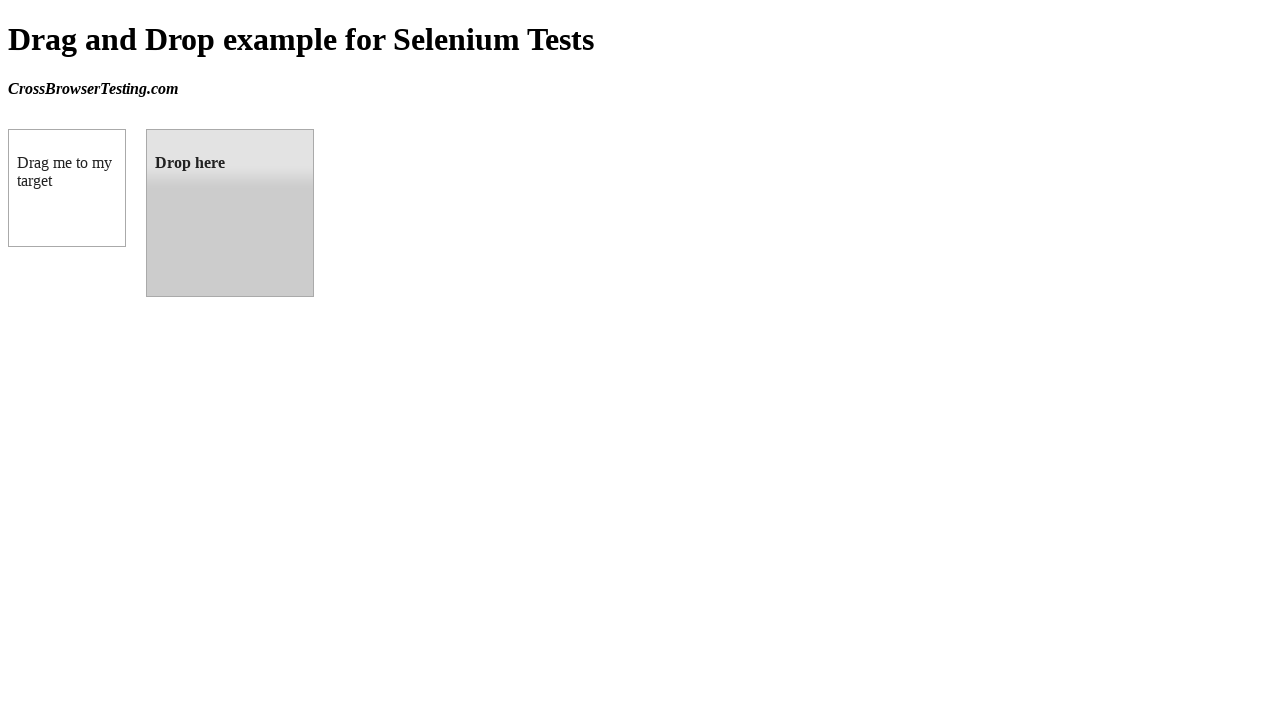

Dragged element from draggable area and dropped it onto droppable area at (230, 213)
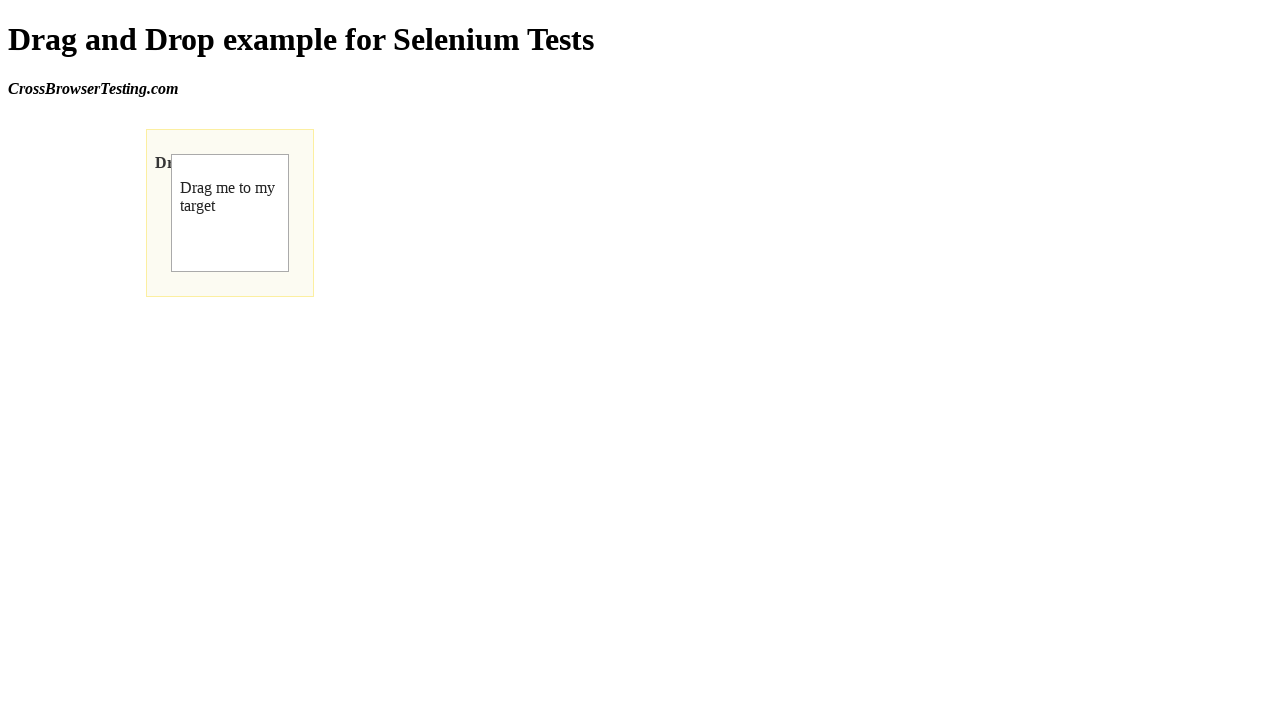

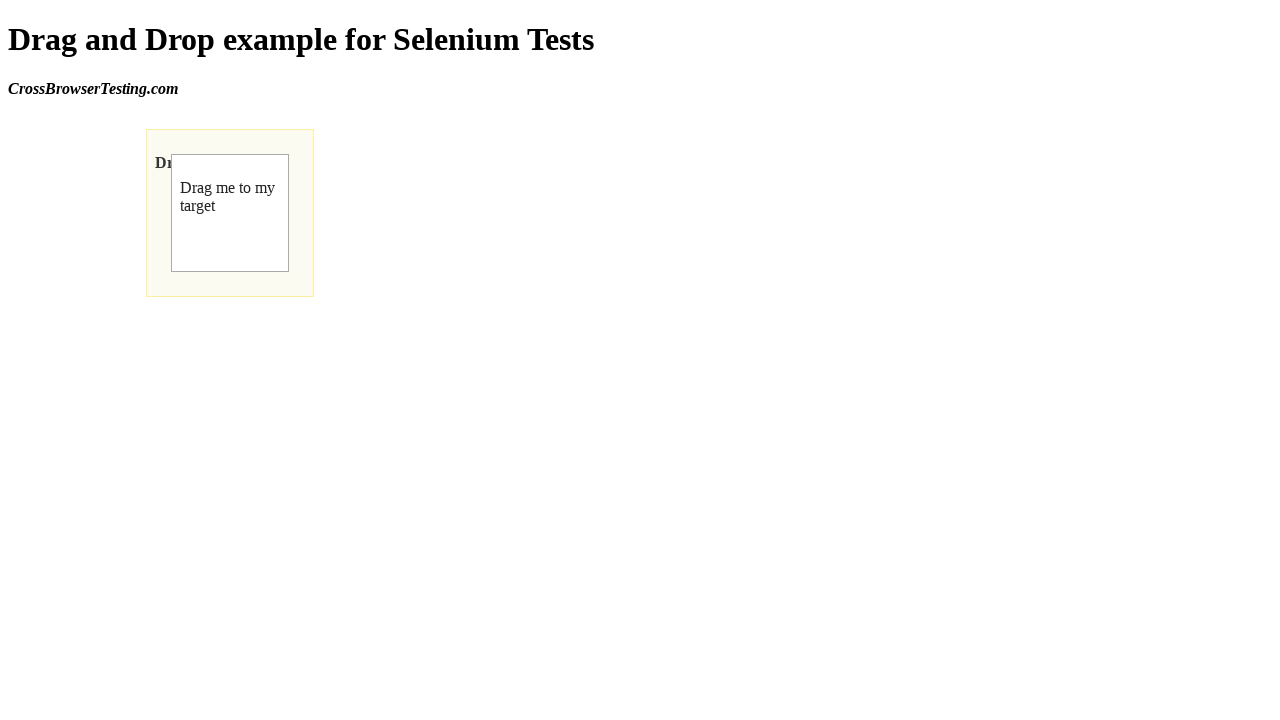